Tests the user registration/signup flow on an e-commerce demo site by filling out the registration form with personal and business details, accepting terms, and submitting.

Starting URL: https://danube-web.shop/

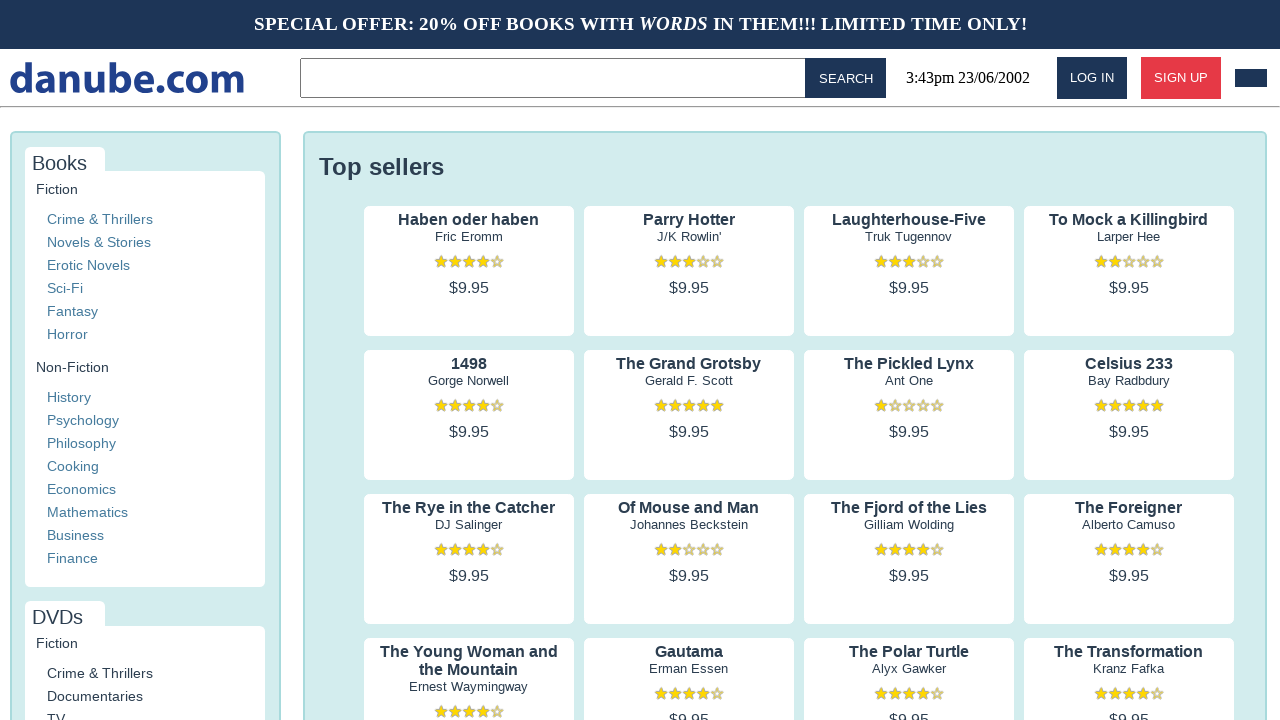

Clicked signup link/button at (1181, 78) on #signup
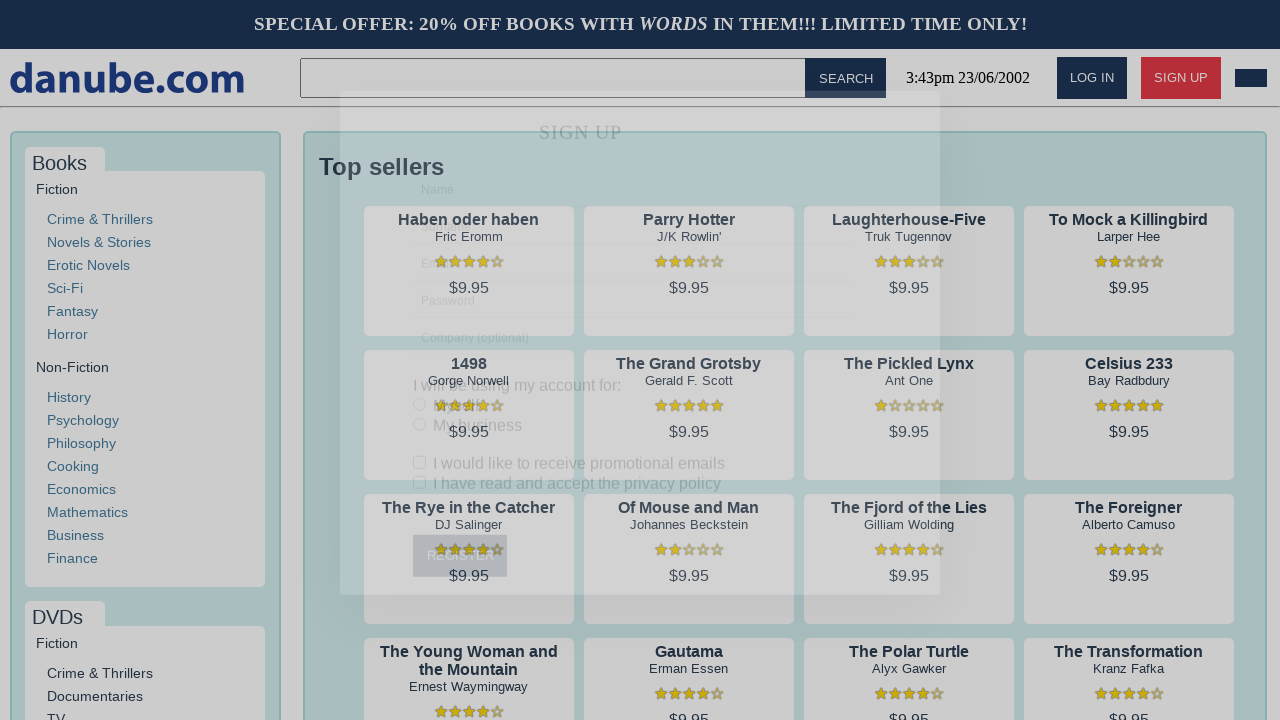

Clicked name field to focus at (633, 208) on #s-name
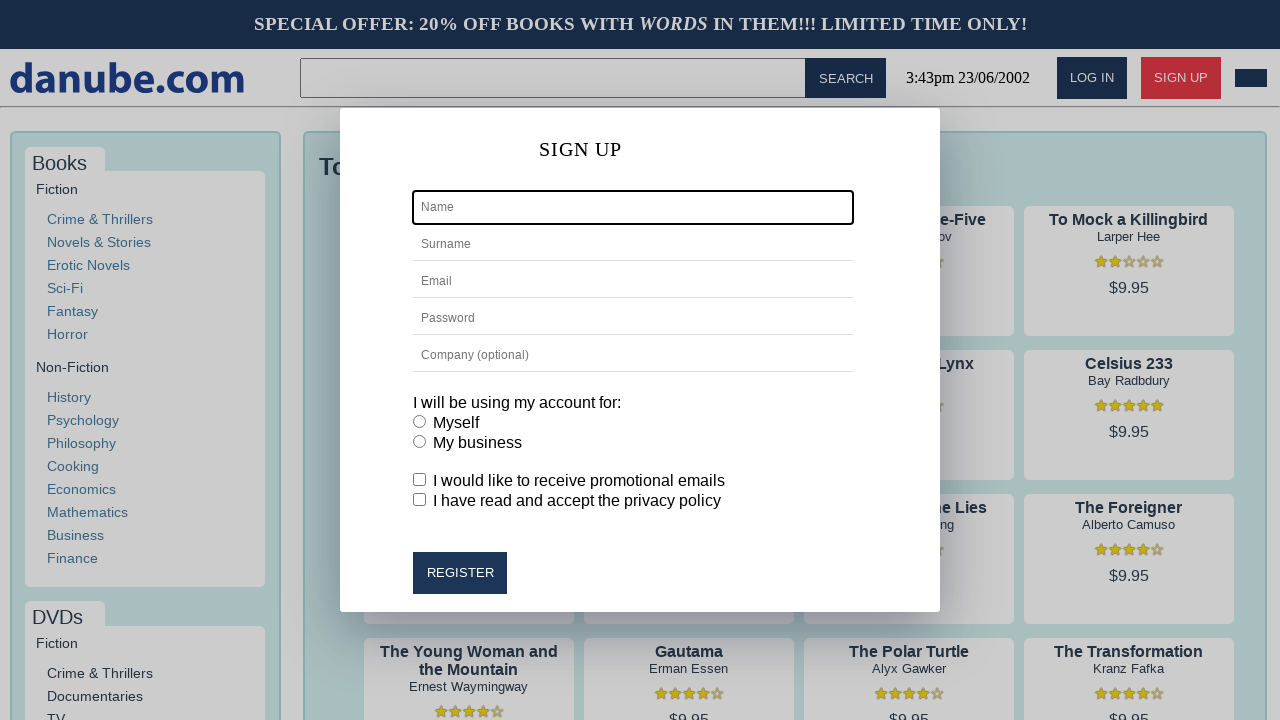

Filled name field with 'John' on #s-name
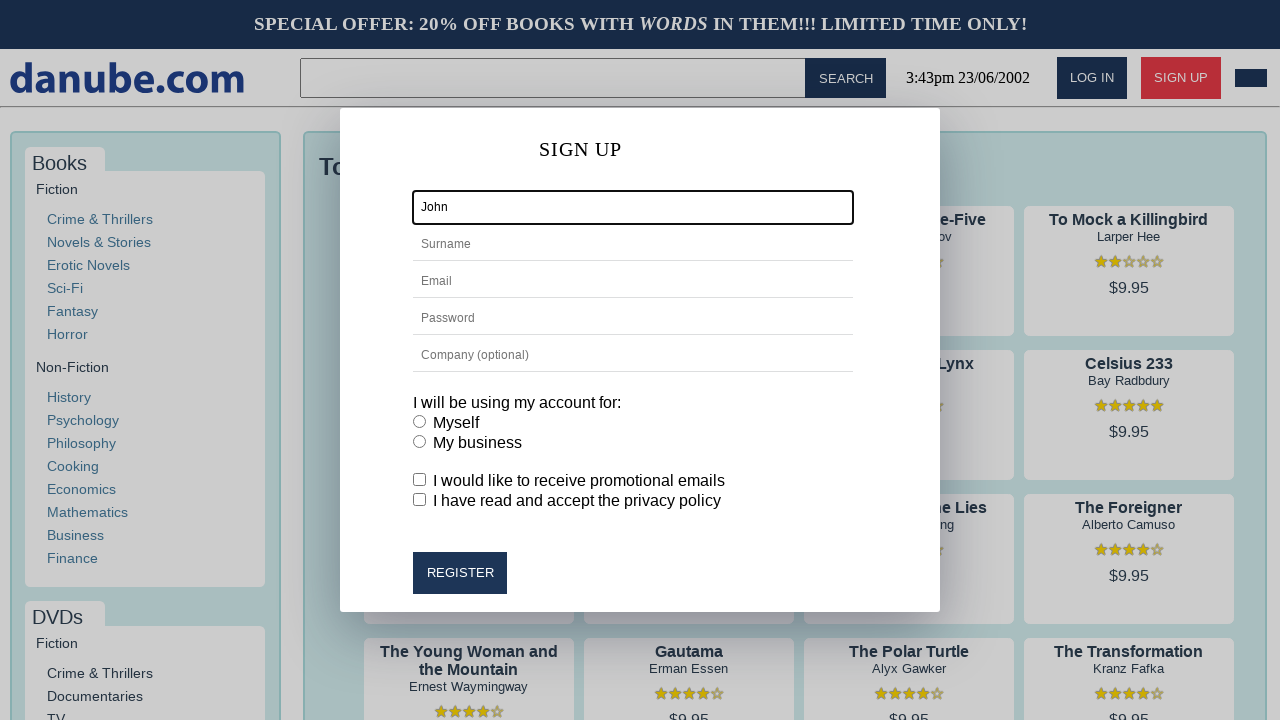

Filled surname field with 'Doe' on #s-surname
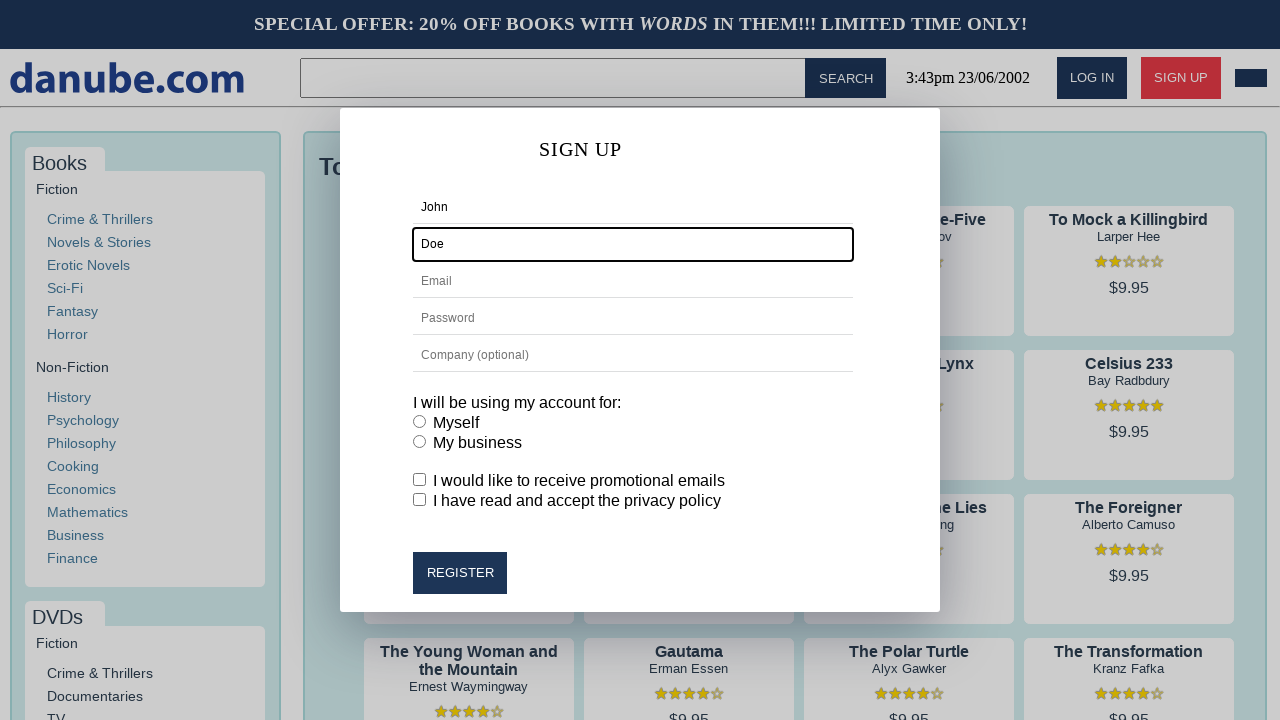

Filled email field with 'johndoe_test847@example.com' on #s-email
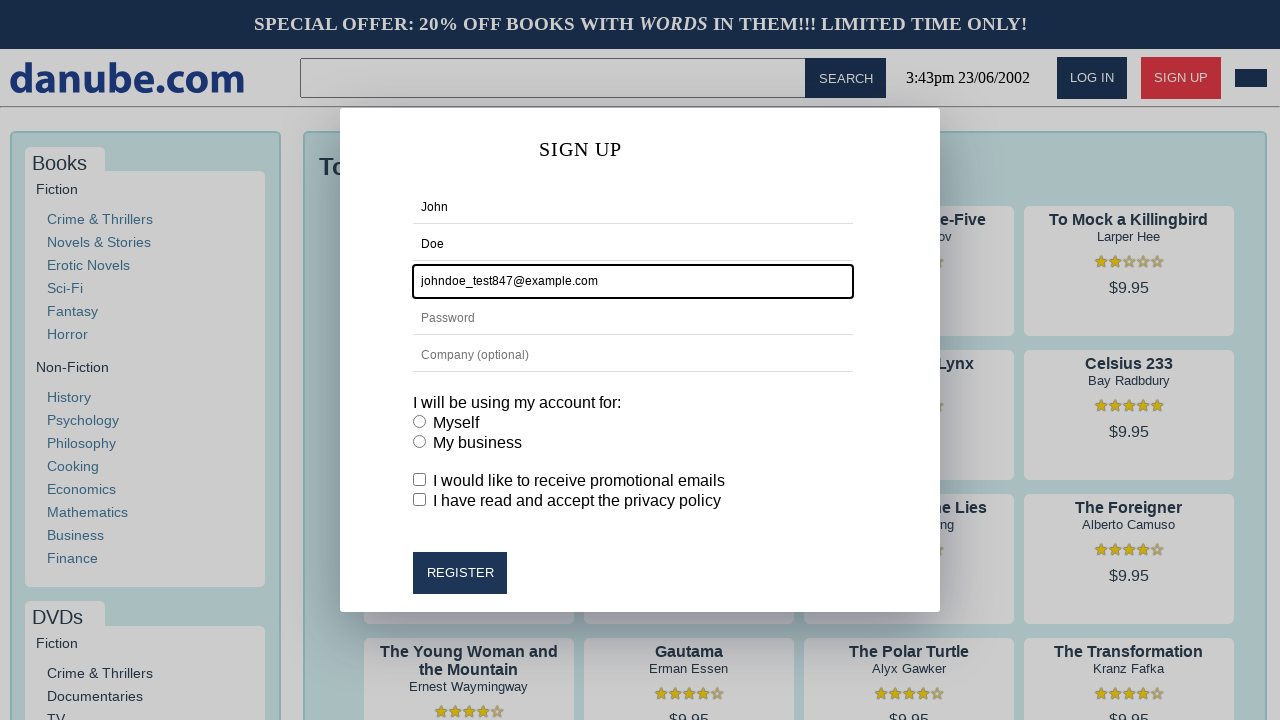

Filled password field with secure password on #s-password2
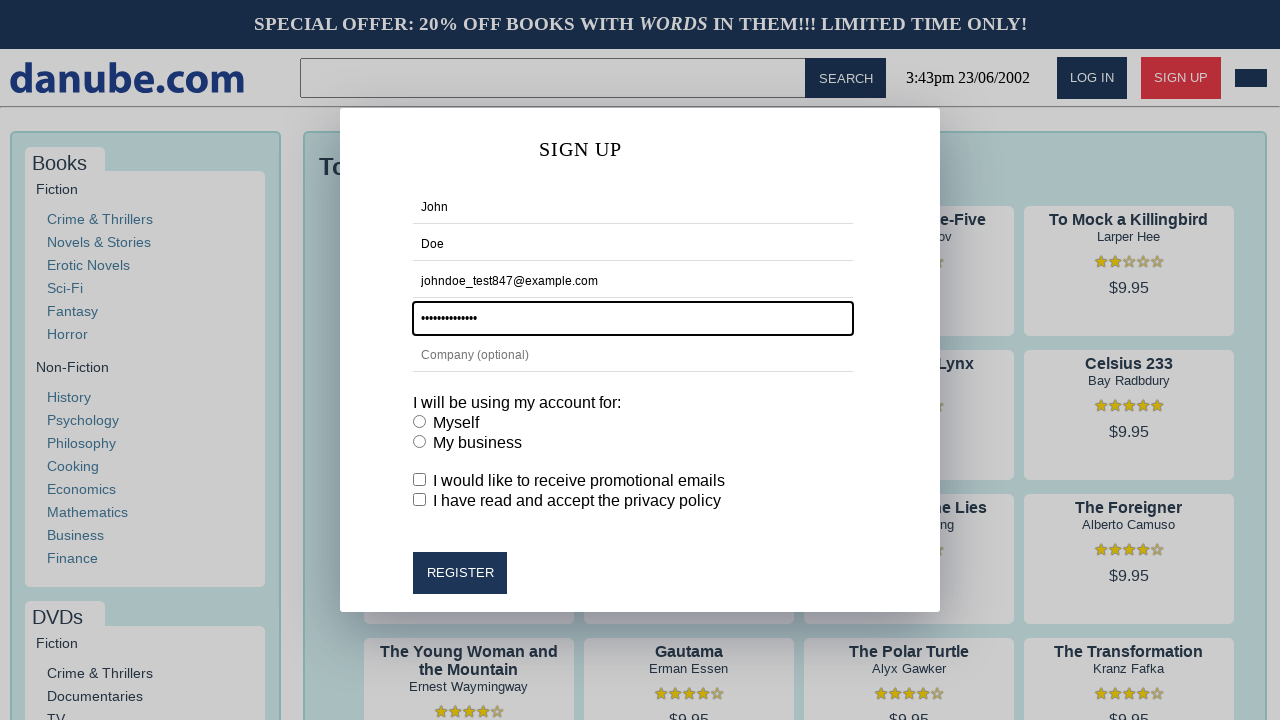

Filled company field with 'John Doe Inc.' on #s-company
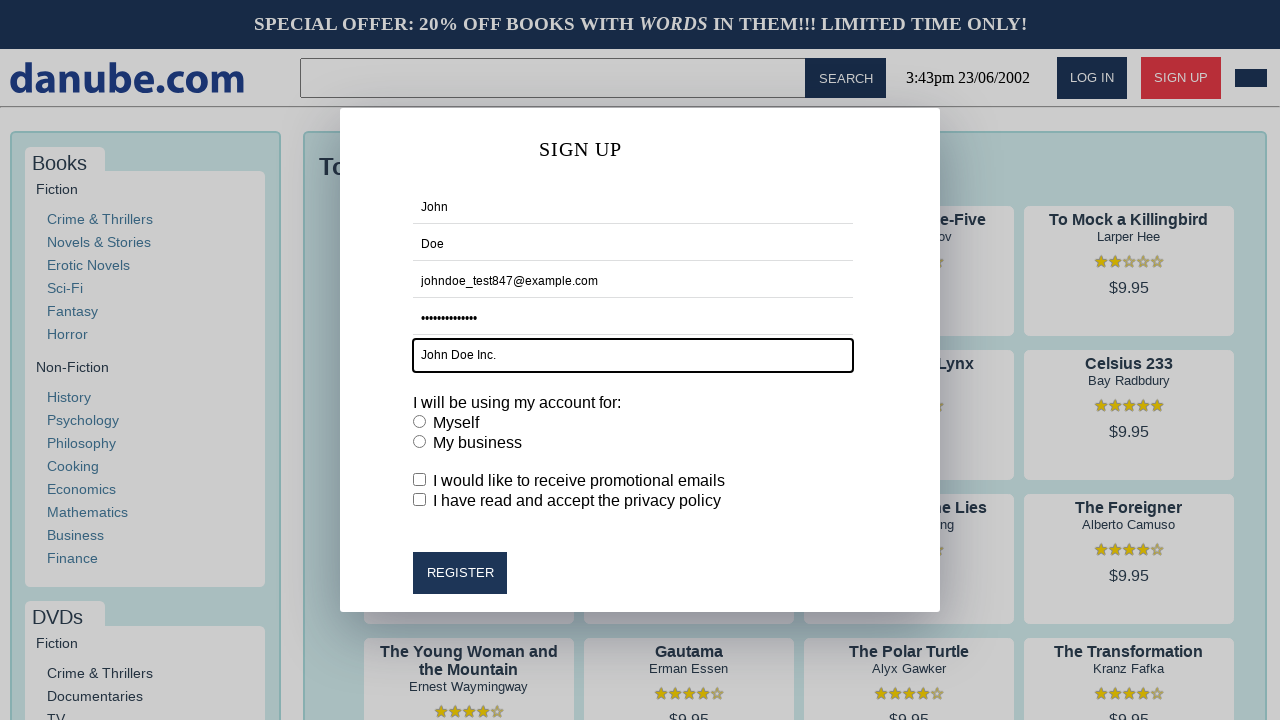

Selected business account type at (420, 442) on #business
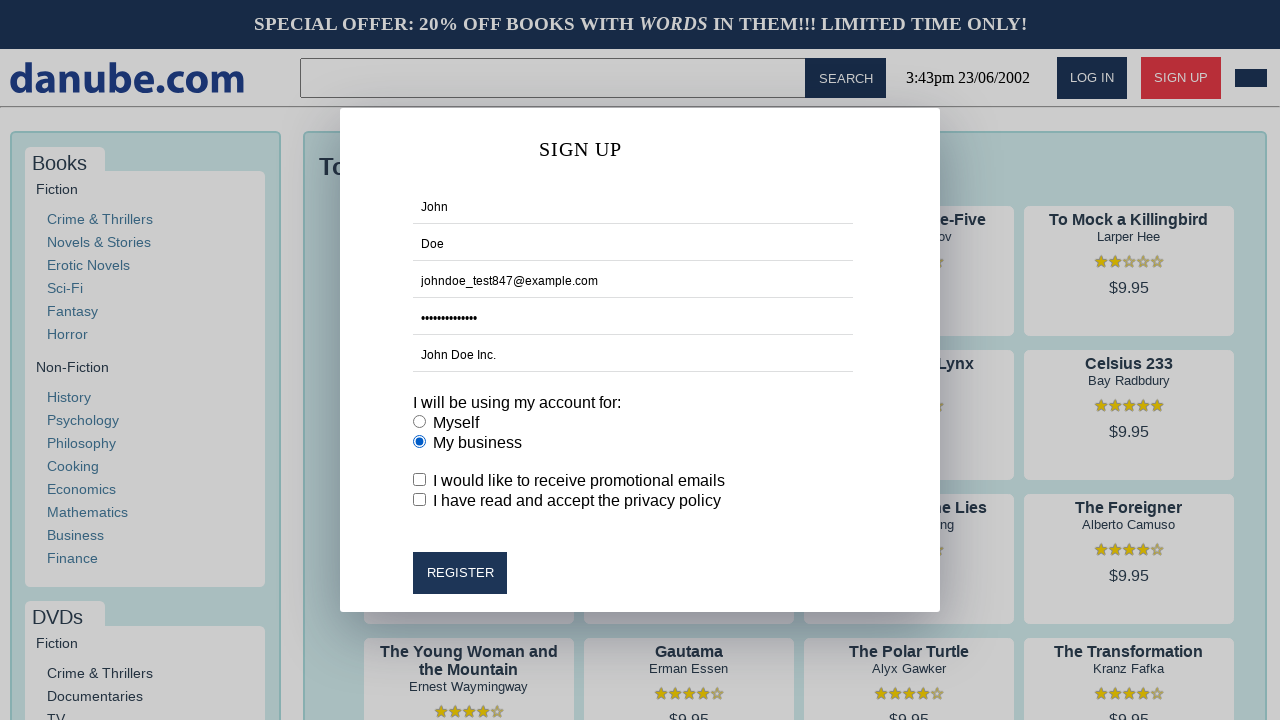

Accepted marketing agreement at (420, 480) on #marketing-agreement
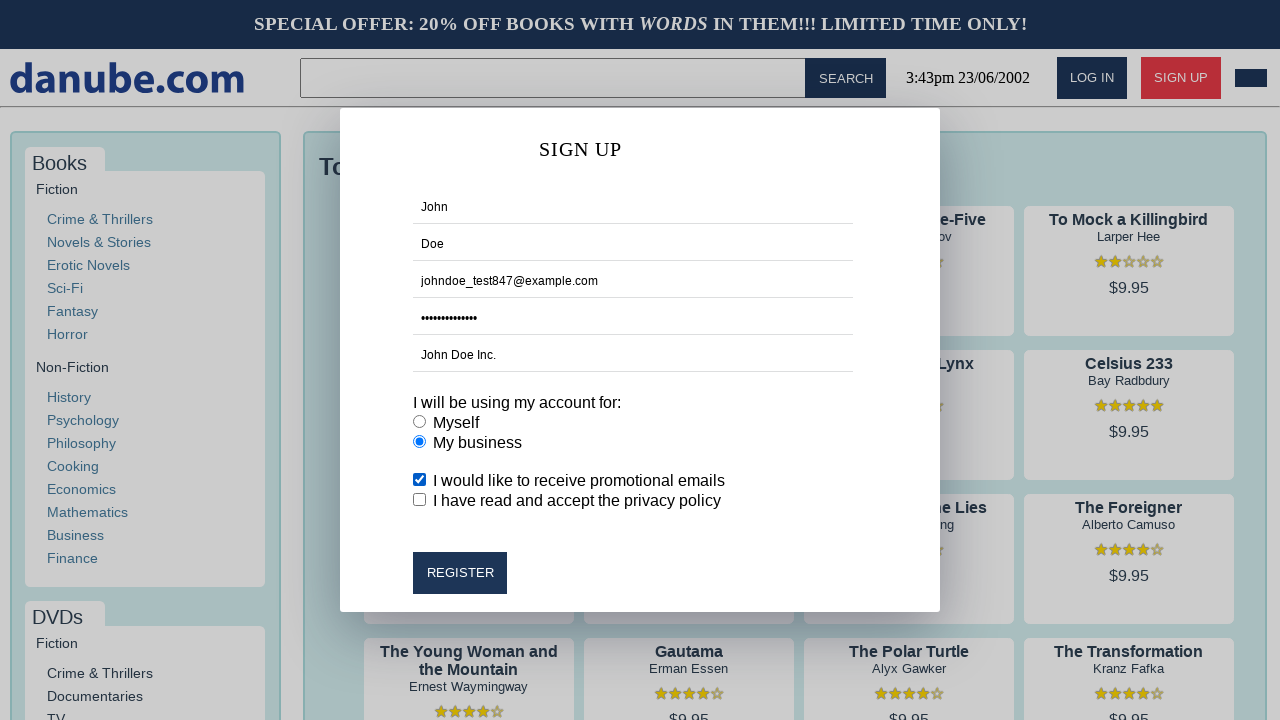

Accepted privacy policy at (420, 500) on #privacy-policy
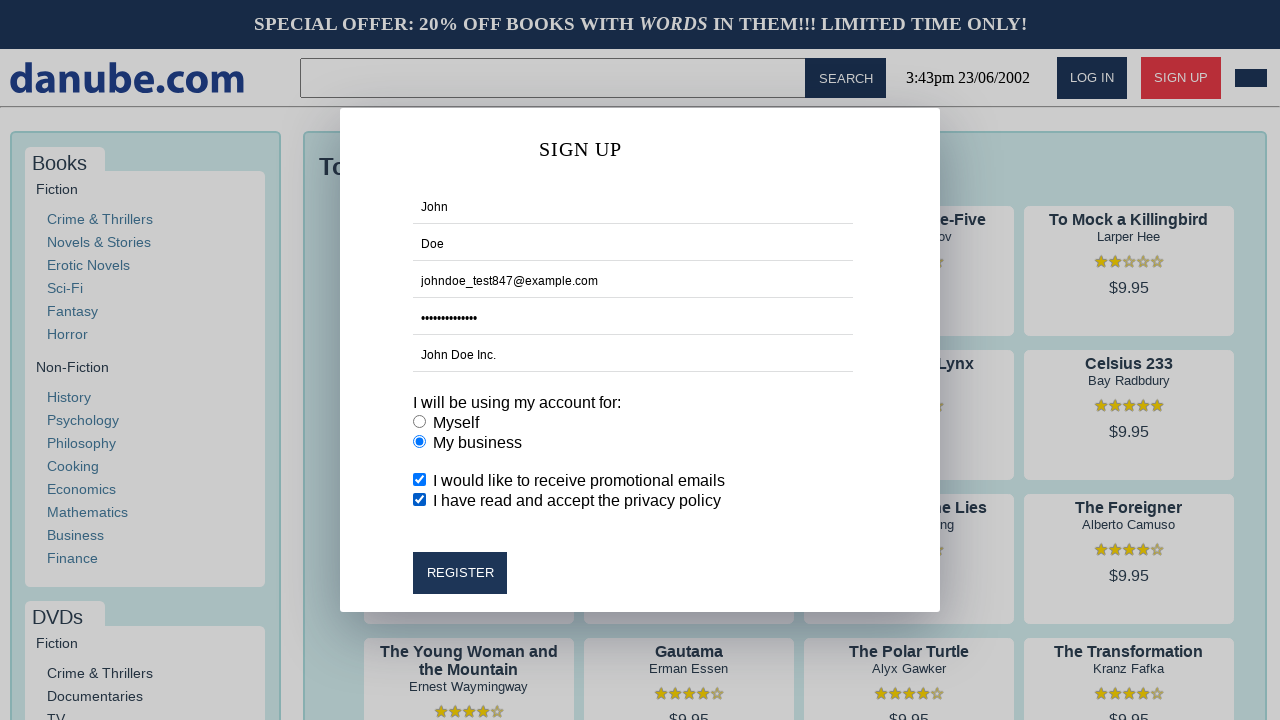

Clicked register button to submit form at (460, 573) on #register-btn
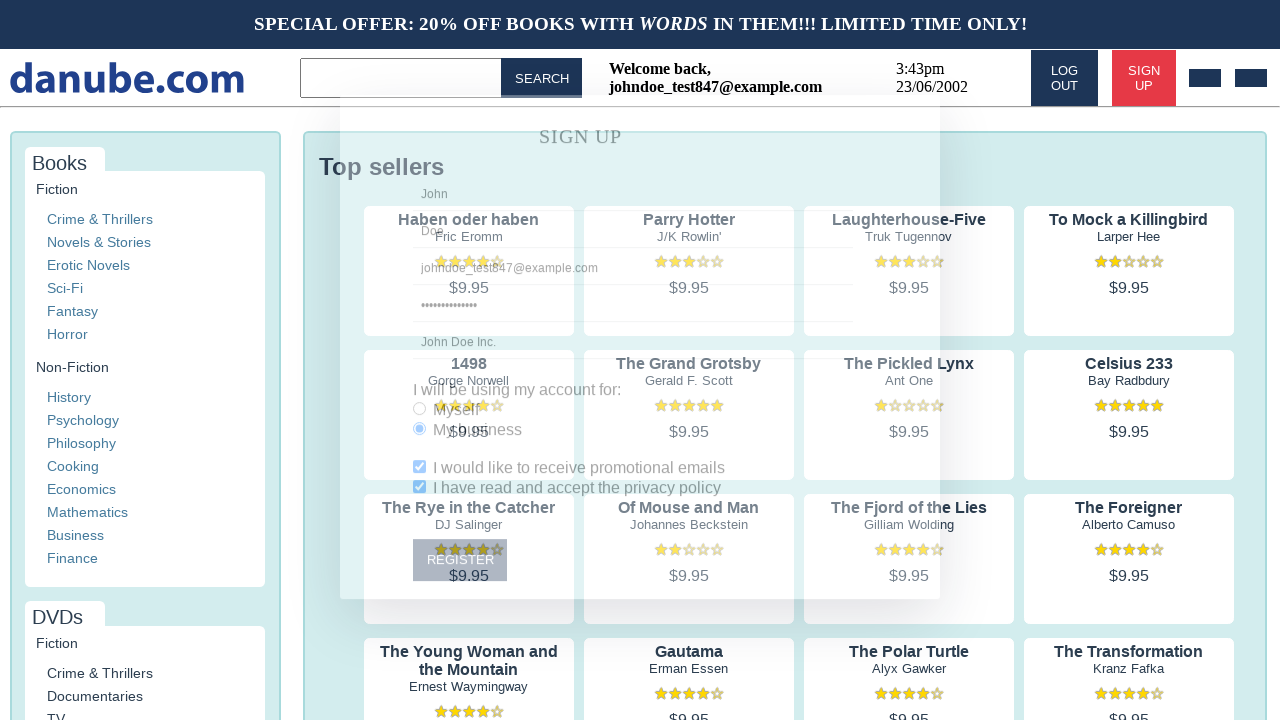

Registration success message appeared
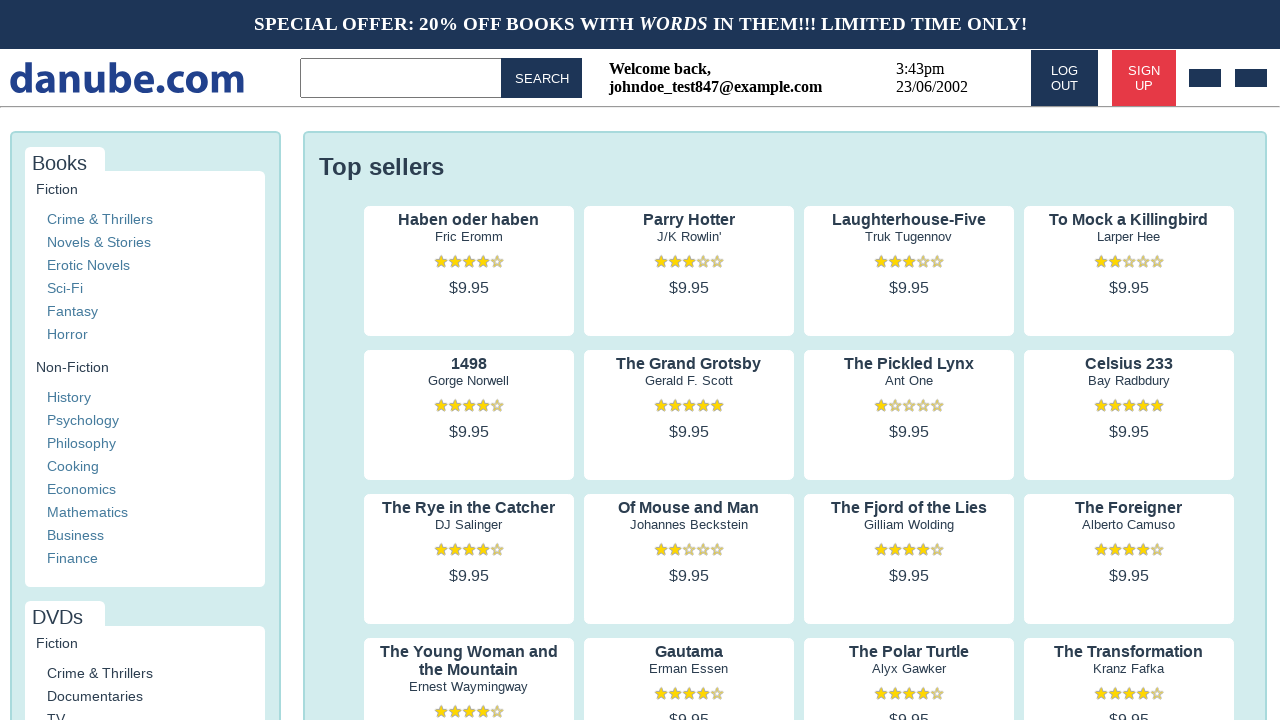

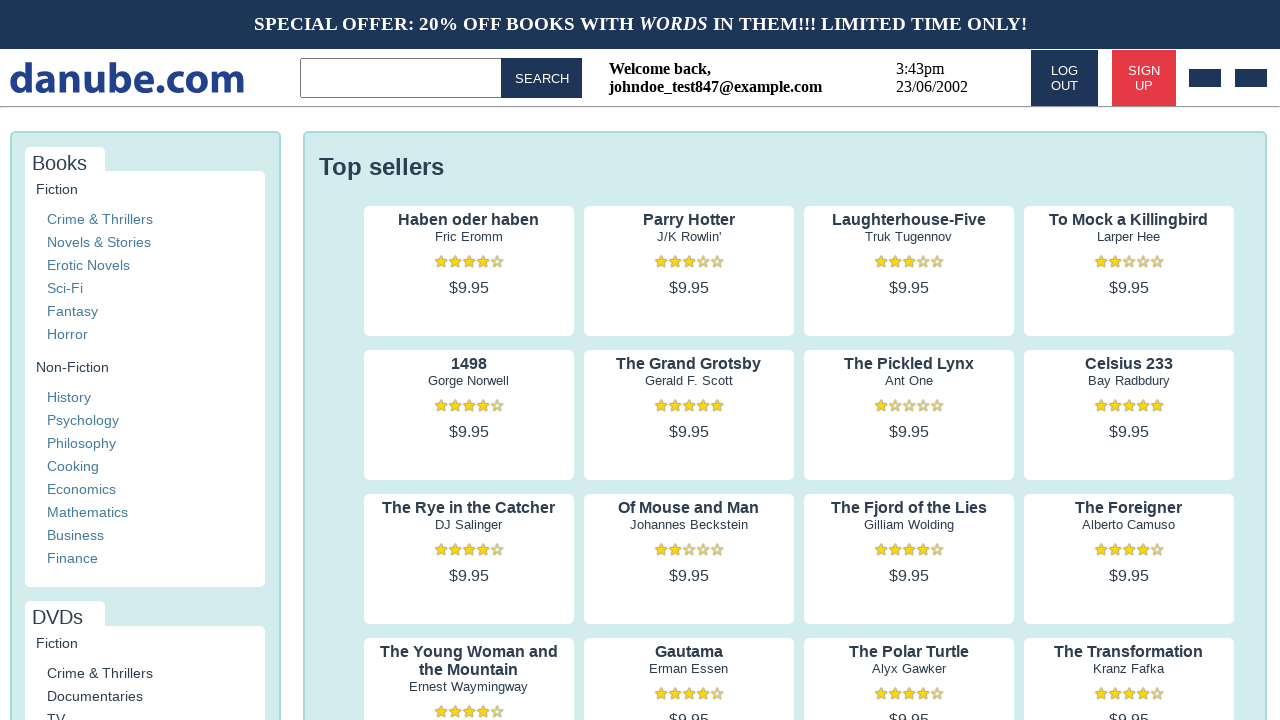